Tests jQuery tooltip functionality by hovering over an age input field and verifying the tooltip text appears

Starting URL: https://automationfc.github.io/jquery-tooltip/

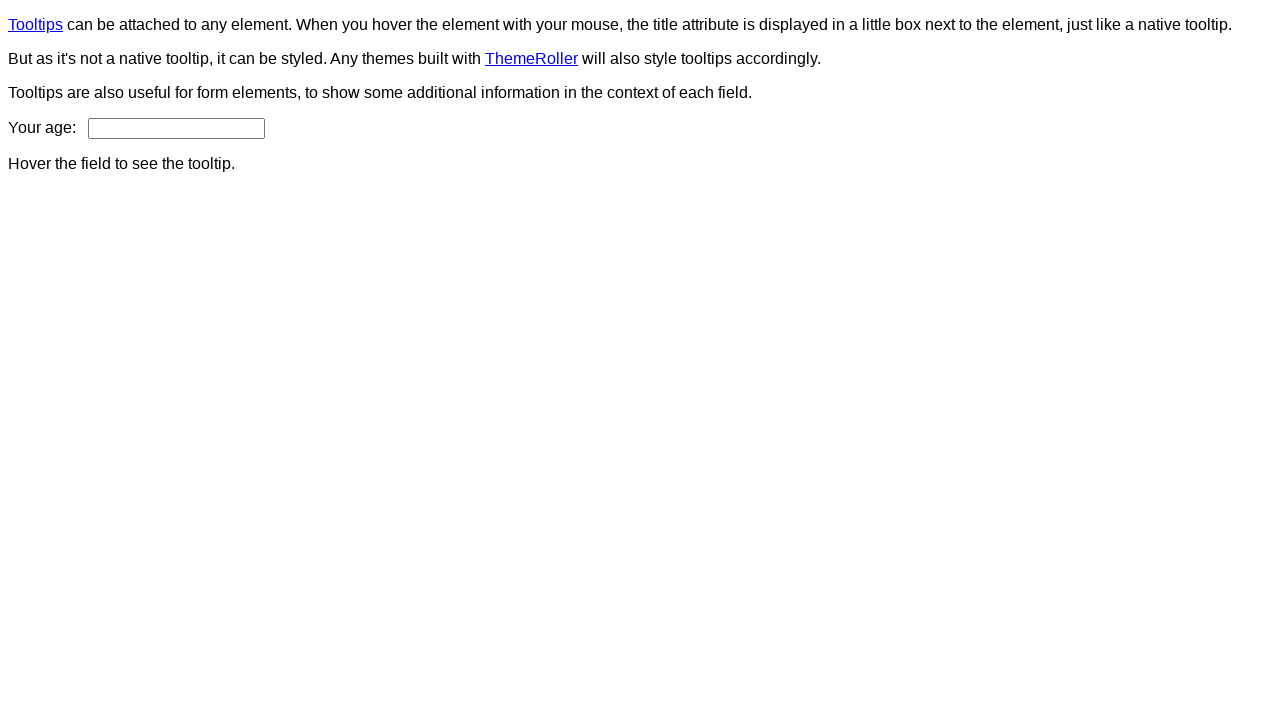

Hovered over age input field to trigger tooltip at (176, 128) on input#age
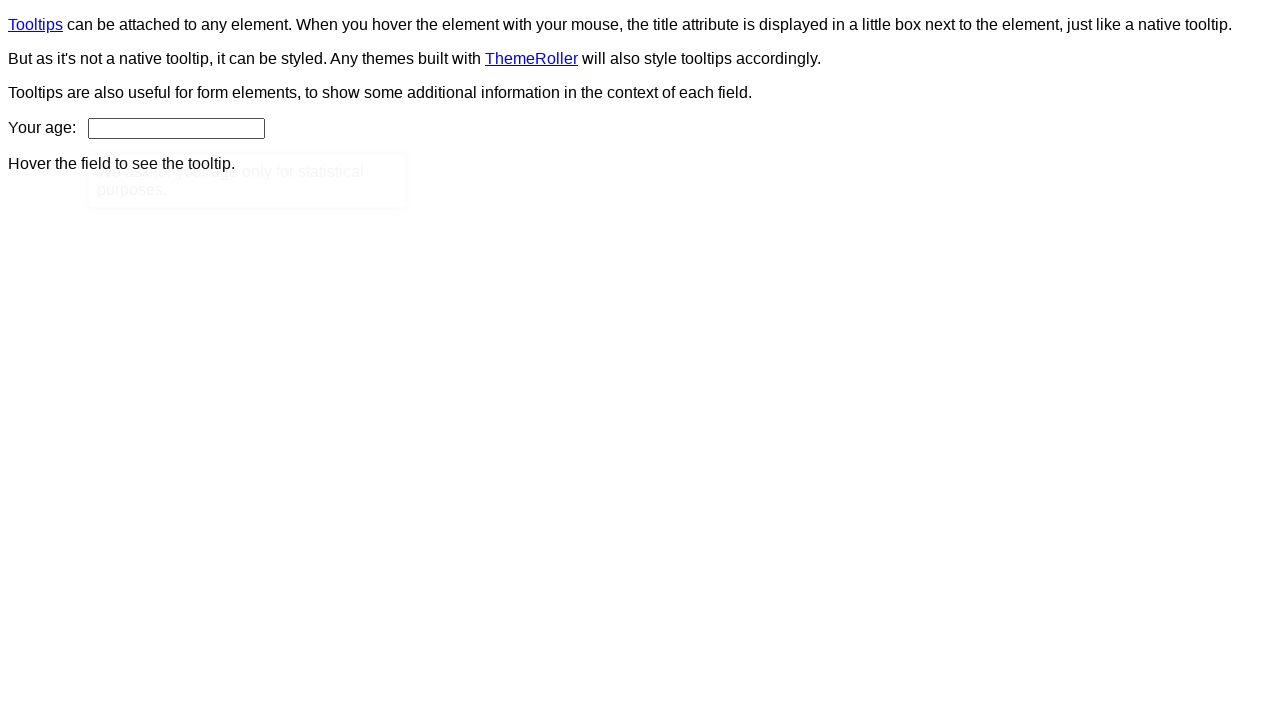

Tooltip appeared on page
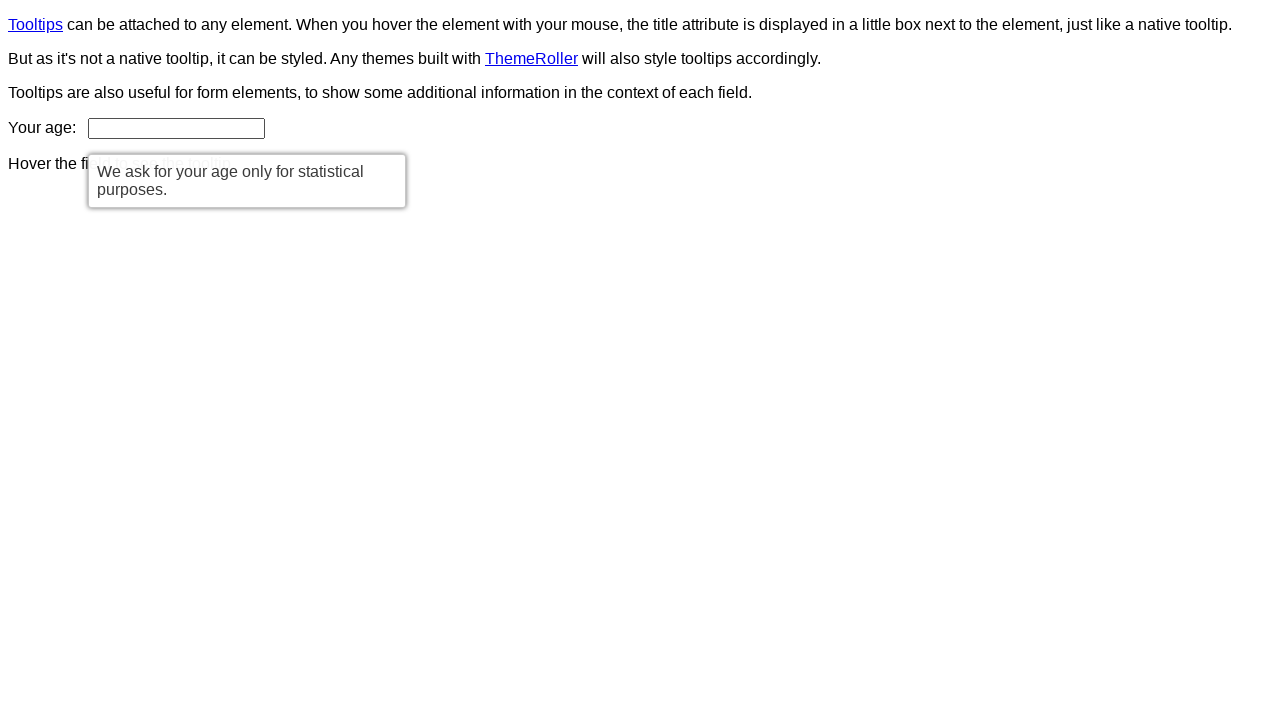

Retrieved tooltip text content
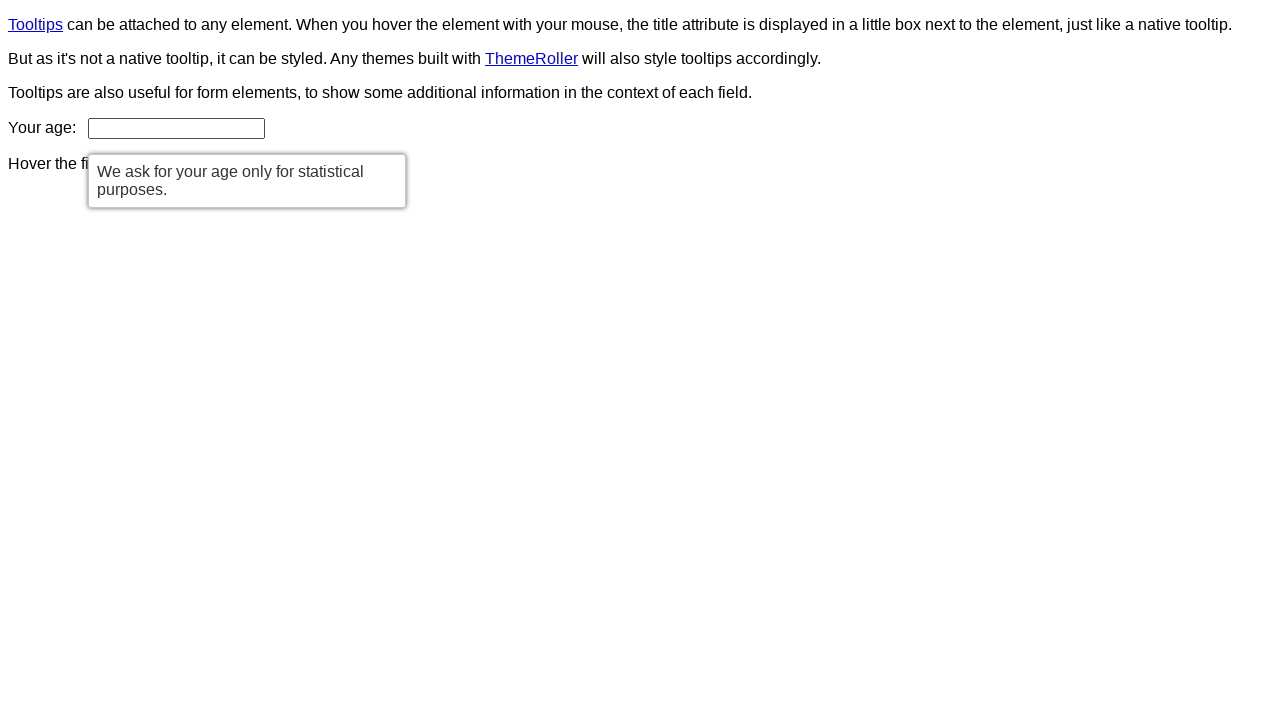

Verified tooltip text matches expected message: 'We ask for your age only for statistical purposes.'
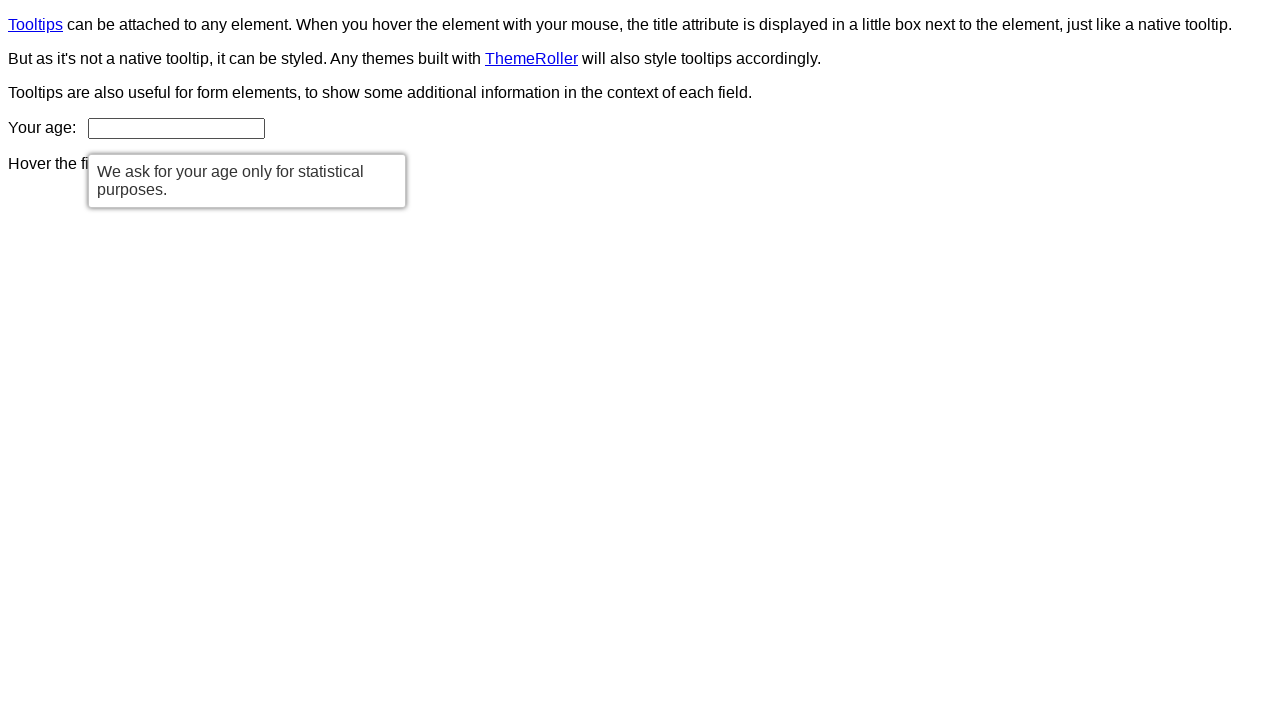

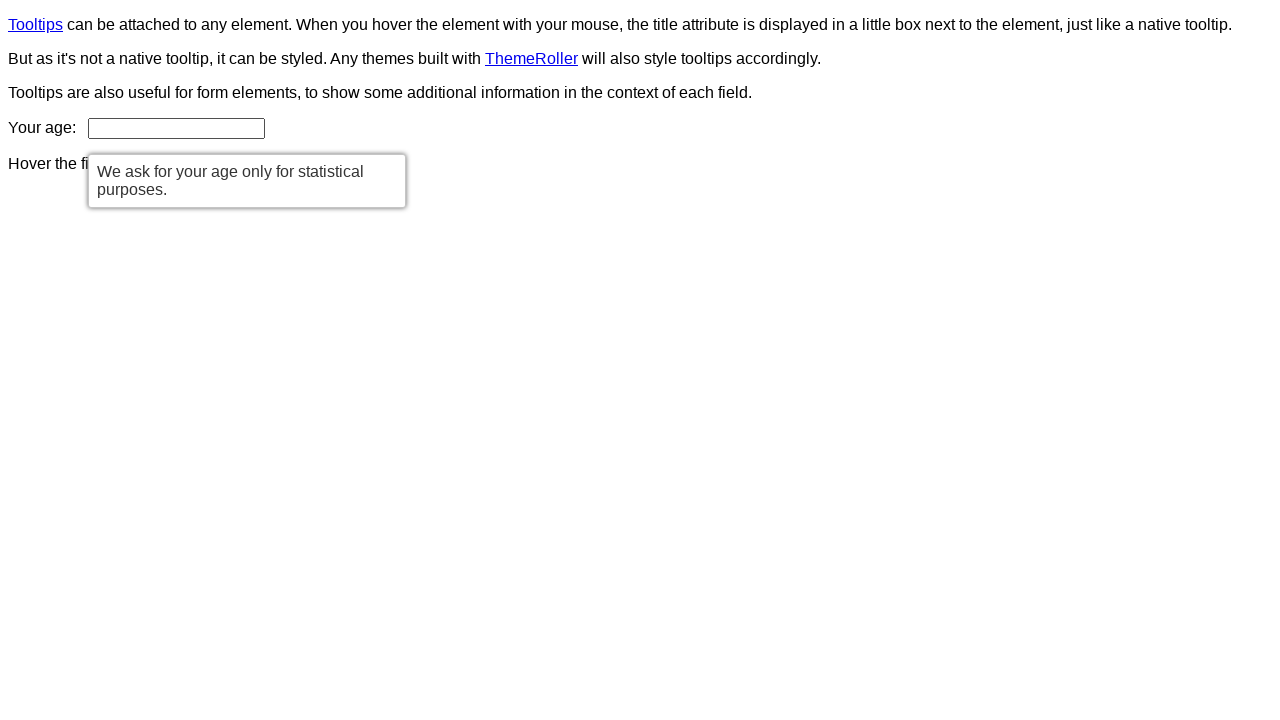